Navigates to an e-commerce site and adds specific products (Brocolli and Cucumber) to the cart by finding them in the product list and clicking their add to cart buttons

Starting URL: https://rahulshettyacademy.com/seleniumPractise/#/

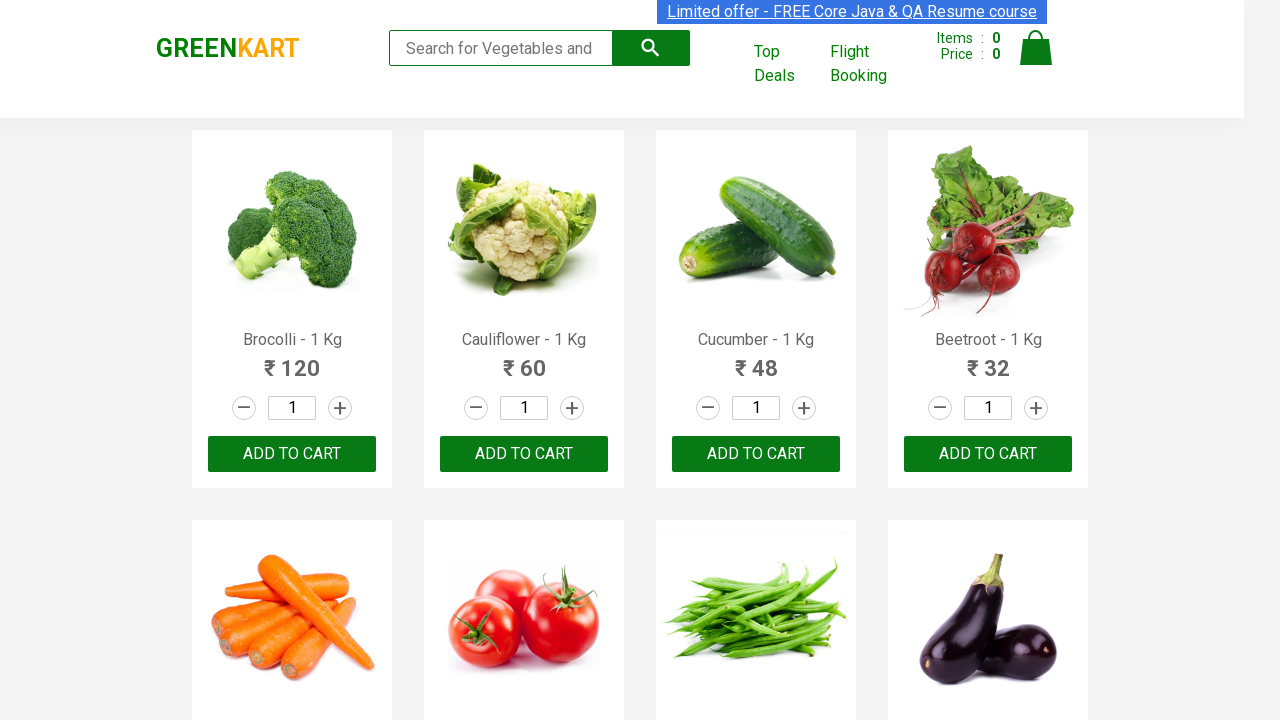

Waited for product list to load
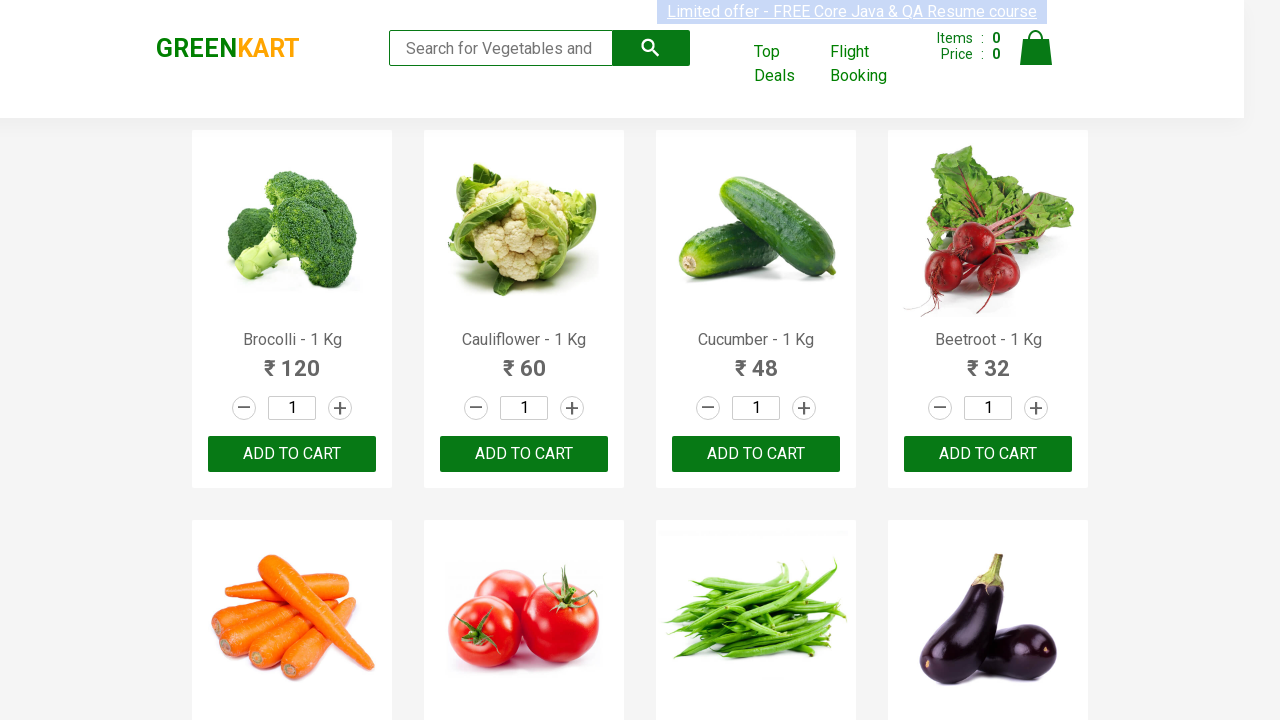

Retrieved all product elements from the page
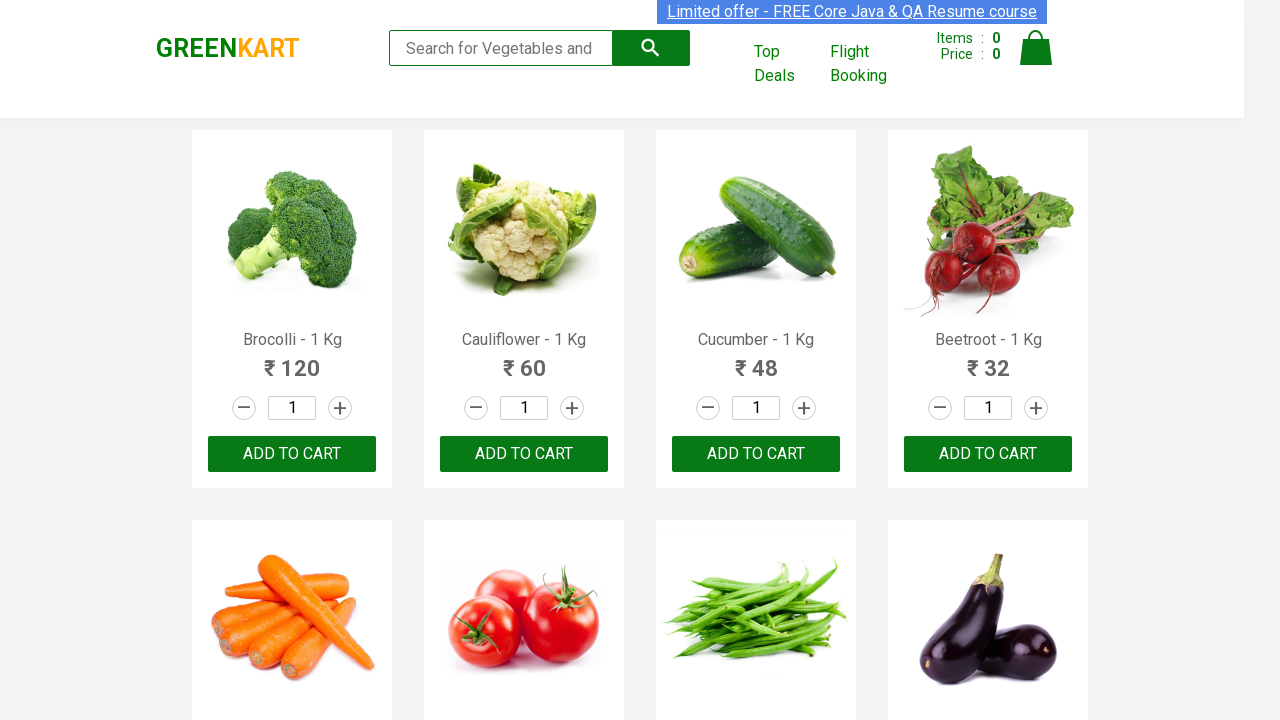

Added Brocolli to cart at (292, 454) on div.product-action > button >> nth=0
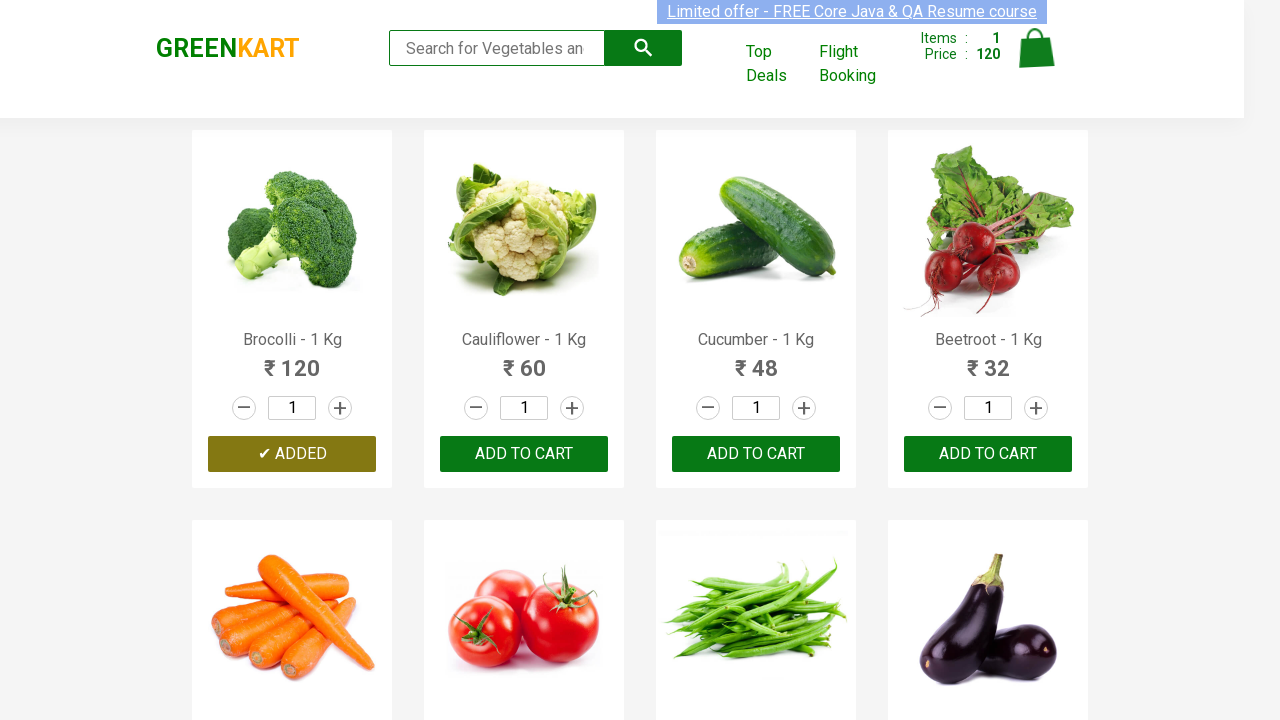

Added Cucumber to cart at (756, 454) on div.product-action > button >> nth=2
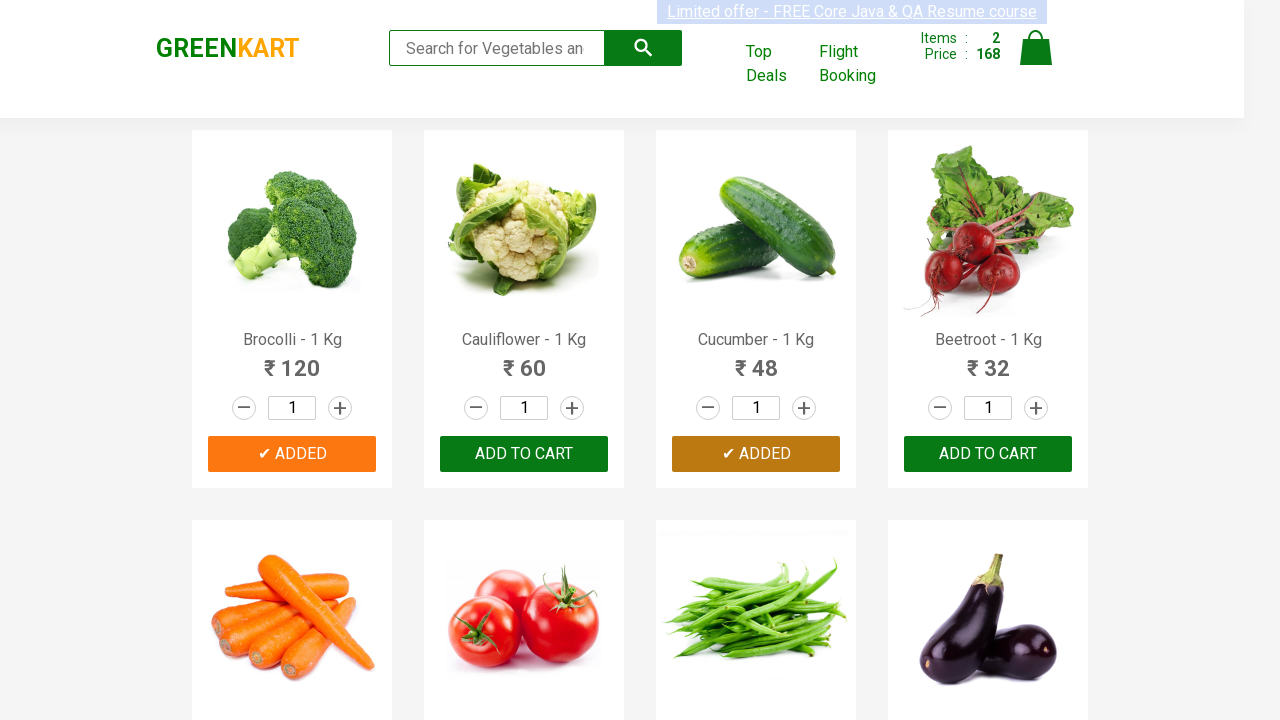

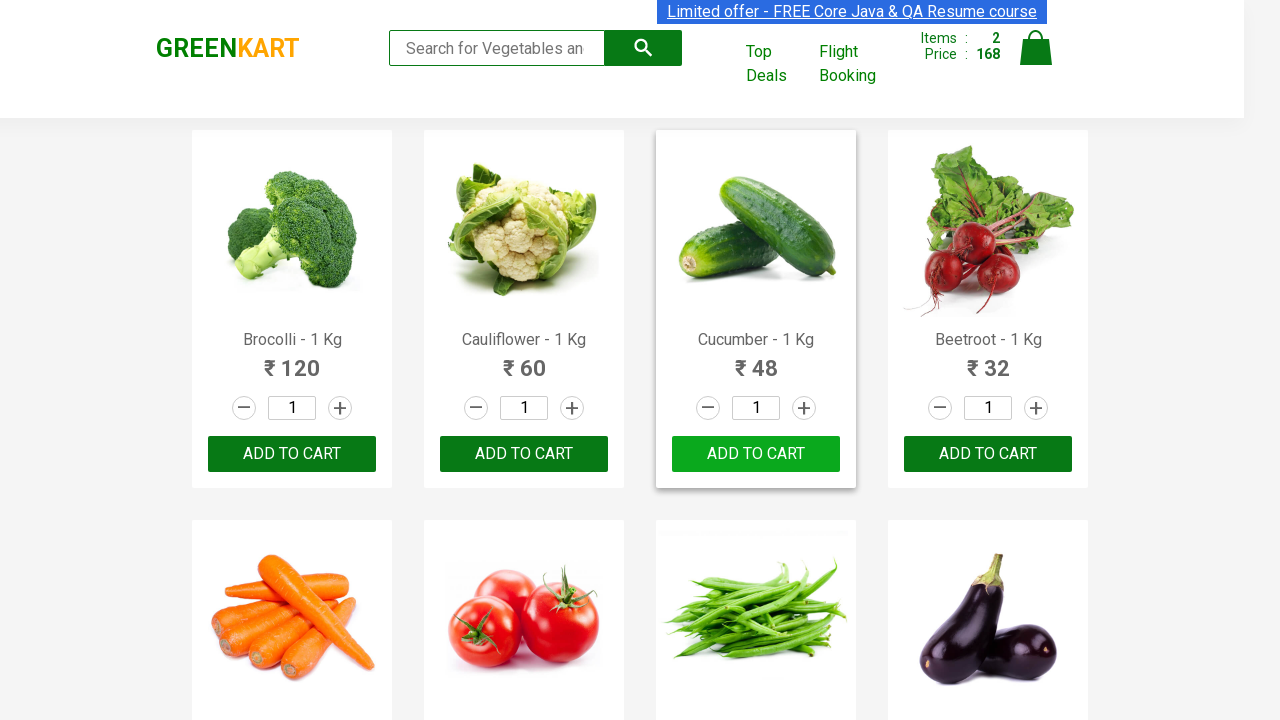